Tests navigation on calculator.net by clicking on link text "BMI" and then clicking on a partial link text "Weight Gain"

Starting URL: https://www.calculator.net/calorie-calculator.html

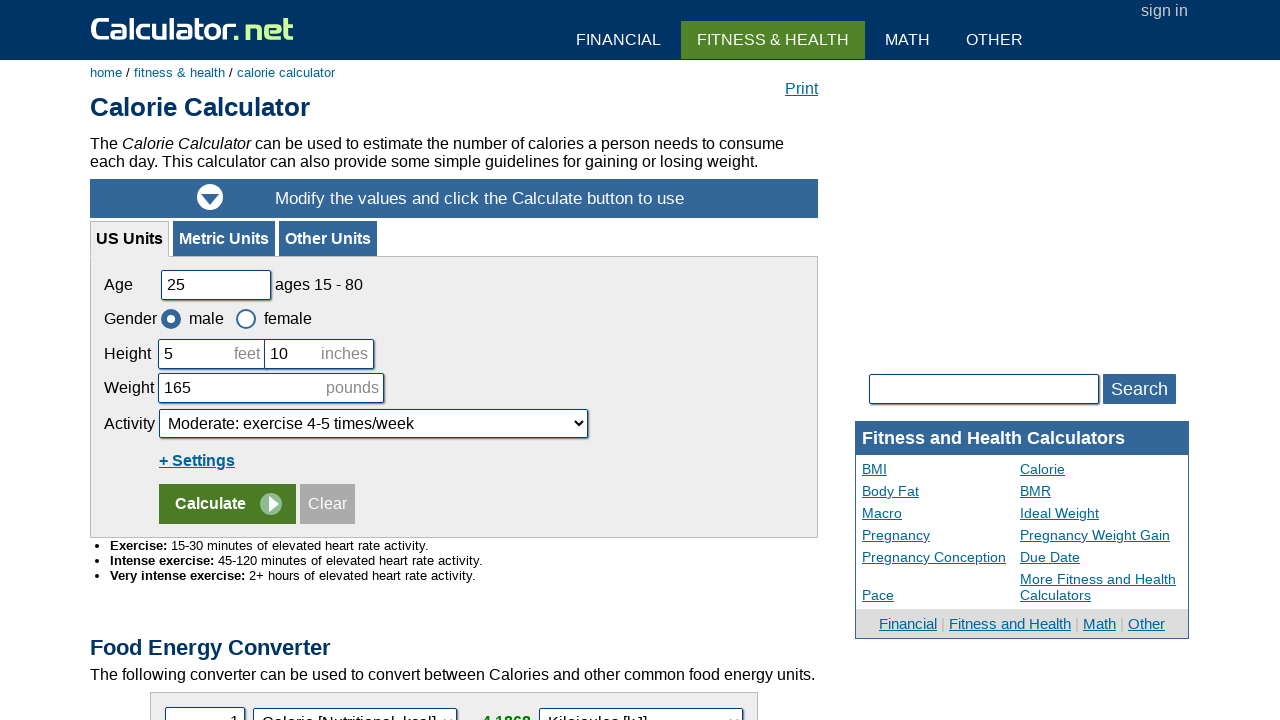

Clicked on BMI link using exact link text at (941, 469) on a:text-is('BMI')
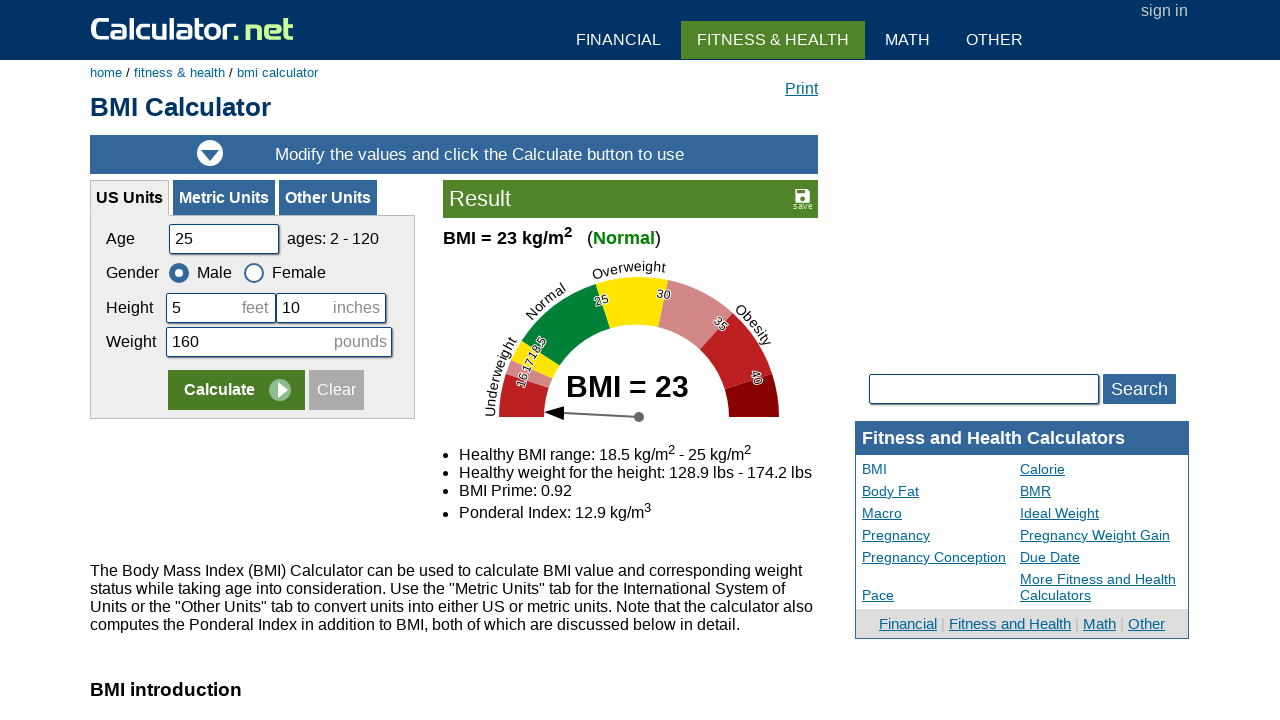

Clicked on Weight Gain link using partial link text at (1099, 535) on a:has-text('Weight Gain')
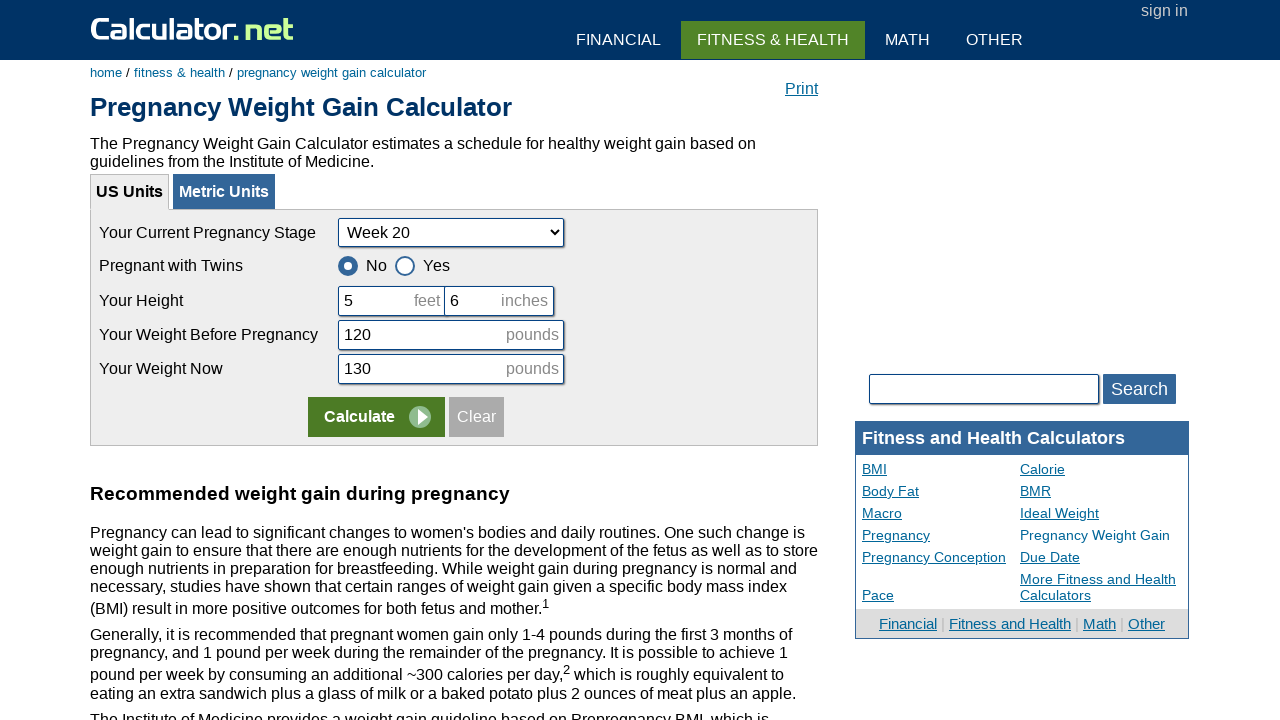

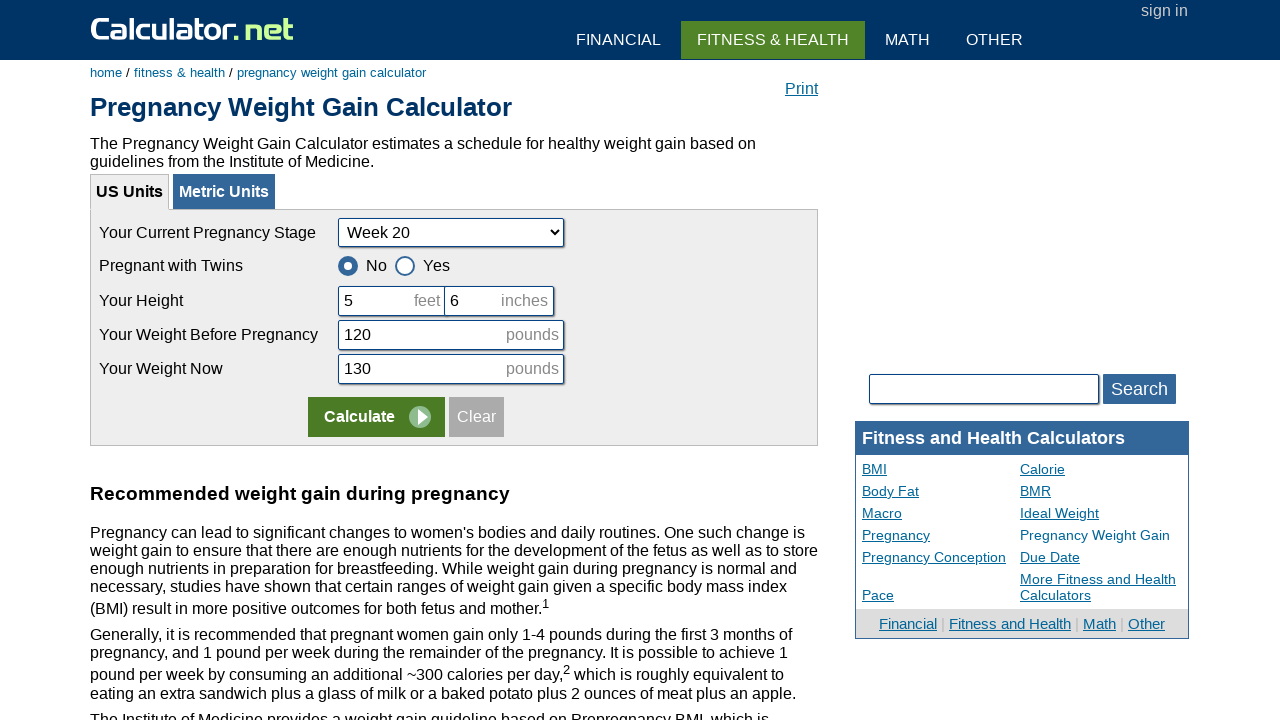